Tests checkbox interaction by checking a checkbox and verifying the confirmation message appears

Starting URL: https://test.k6.io/browser.php

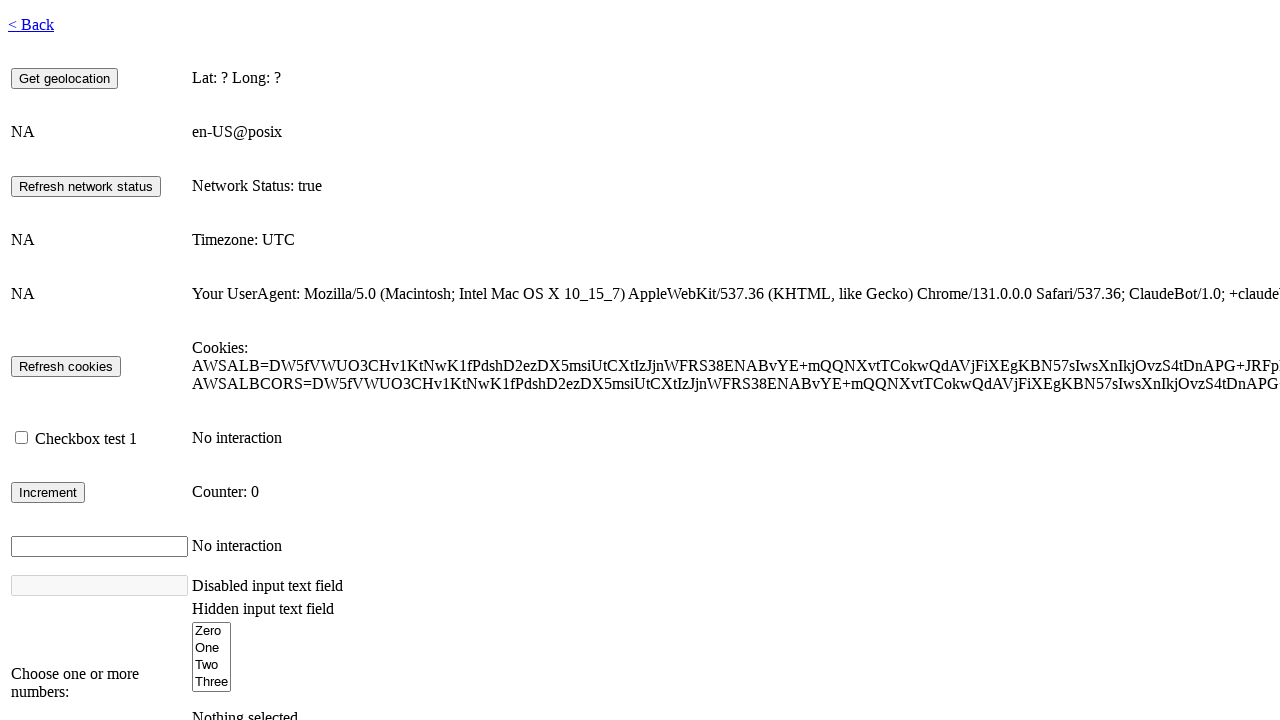

Checked the checkbox with id 'checkbox1' at (22, 438) on #checkbox1
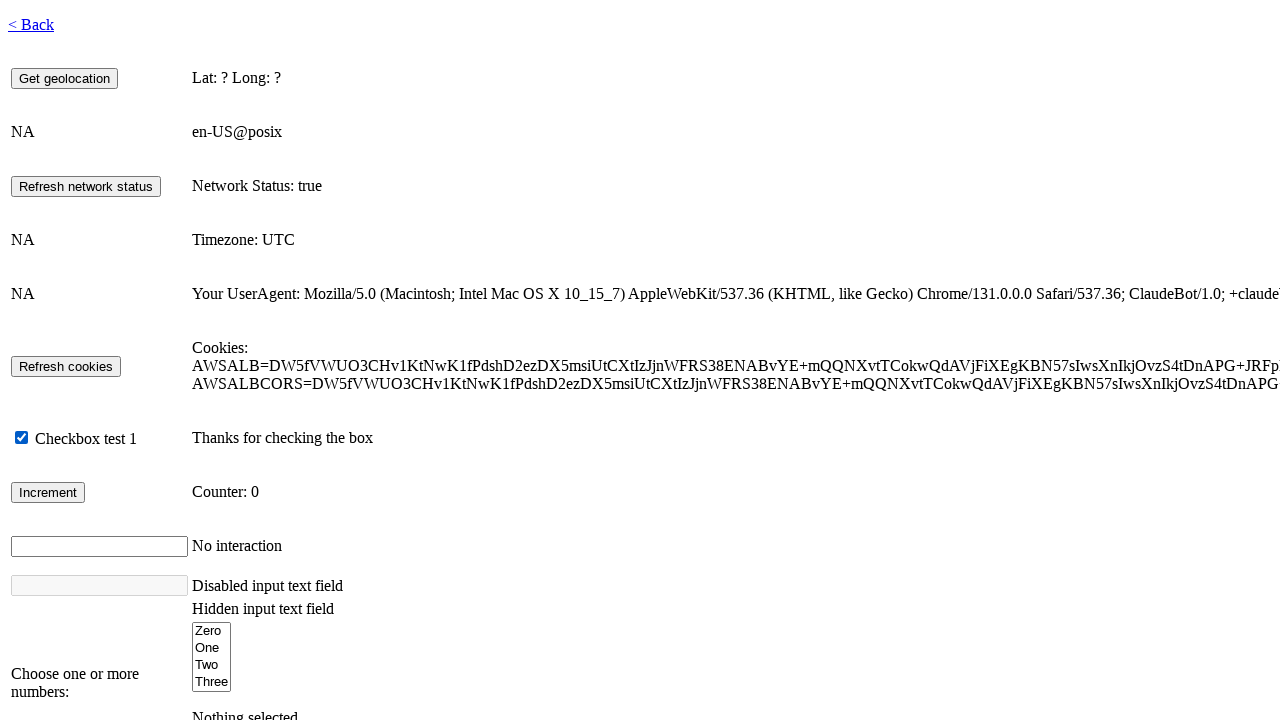

Confirmation message appeared in the info display
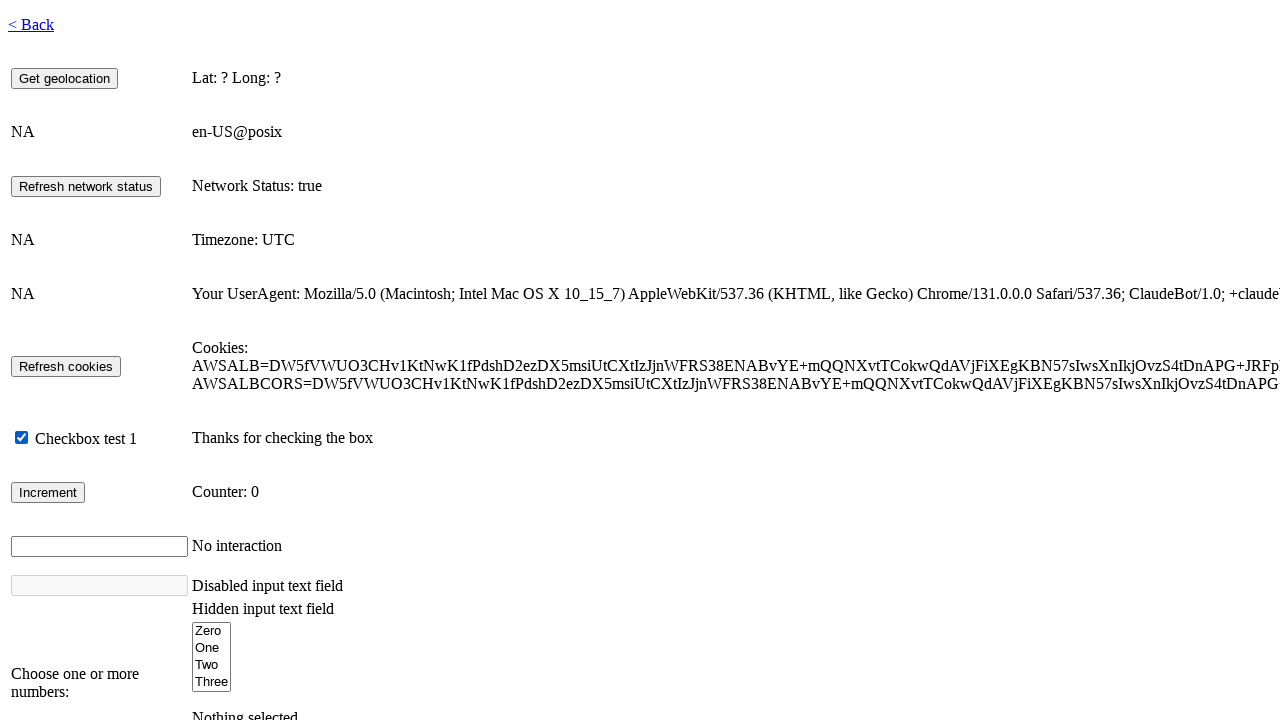

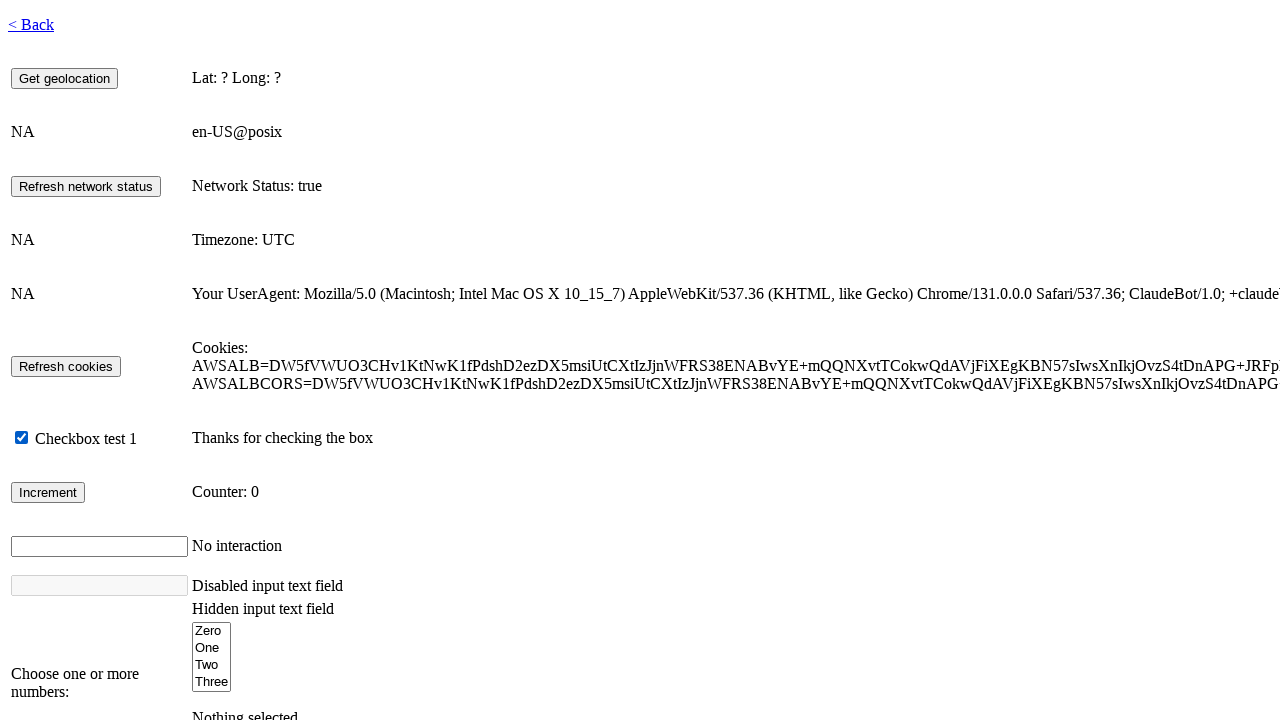